Tests todo creation and completion on TodoMVC using Backbone.js framework - adds a todo item, marks it complete, and verifies the count shows 0 items left

Starting URL: https://todomvc.com/

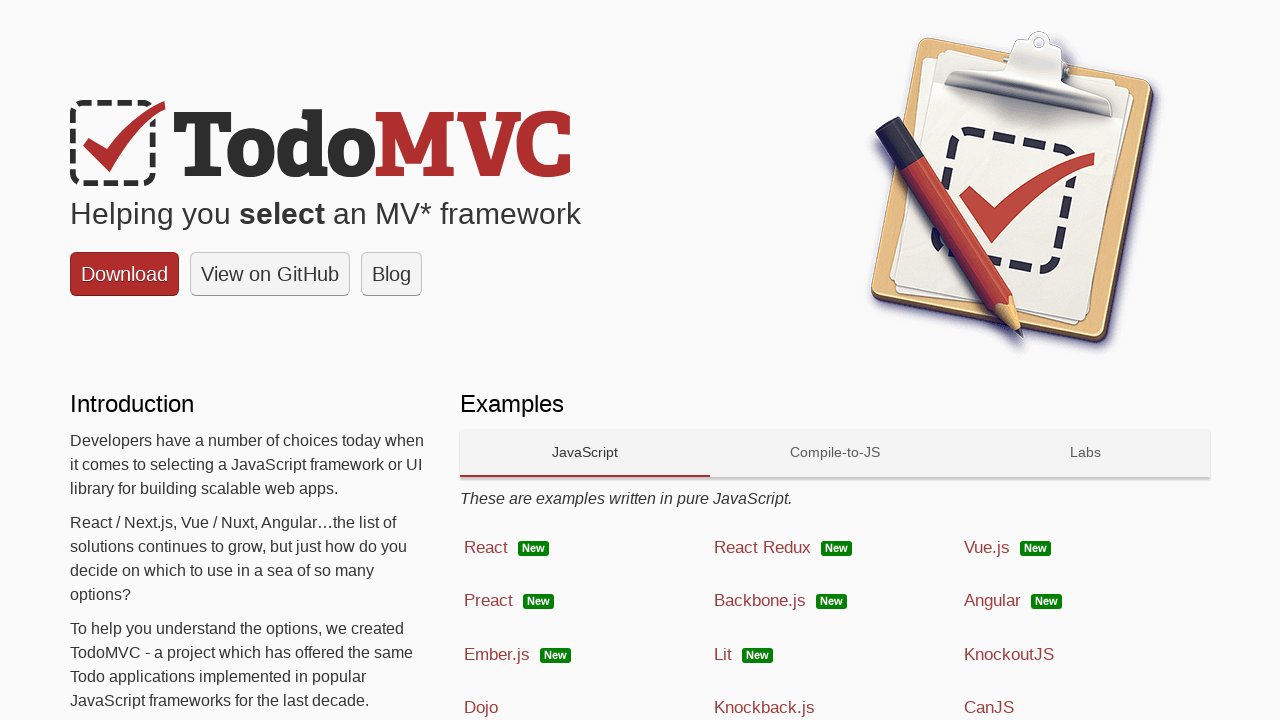

Clicked on Backbone.js technology link at (760, 601) on text=Backbone.js
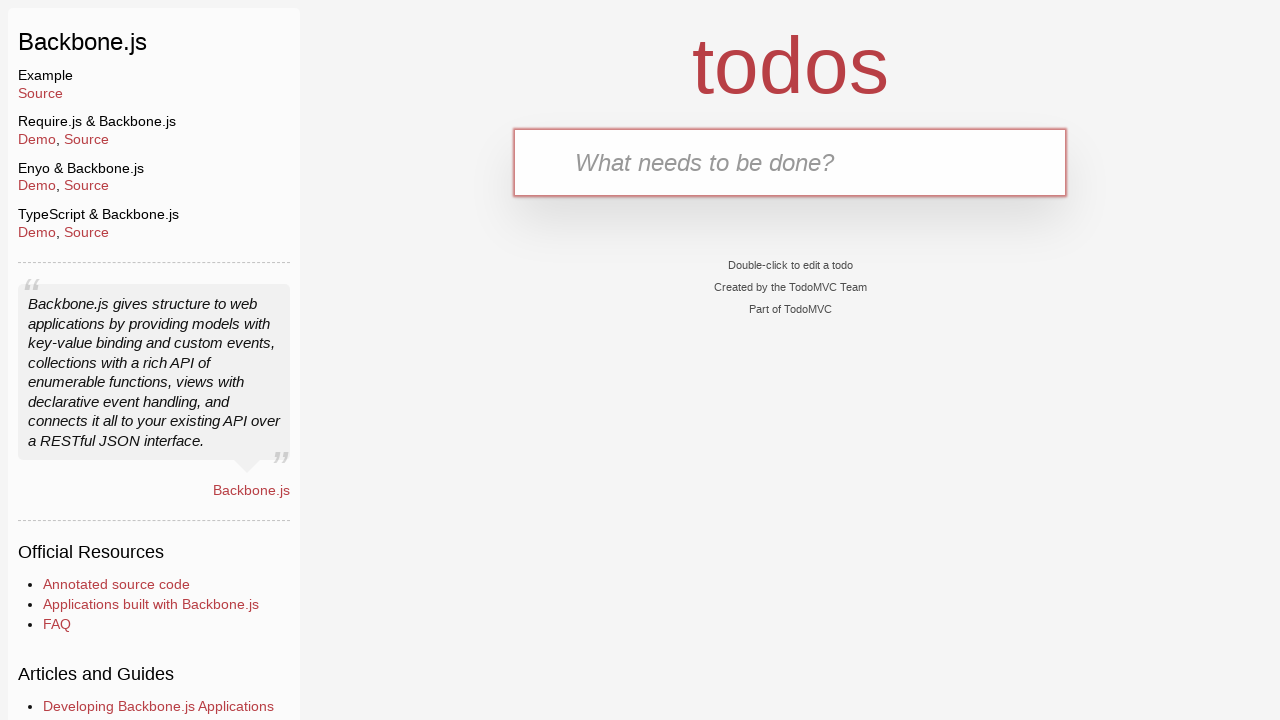

Filled todo input field with 'Breakfast' on input[placeholder='What needs to be done?']
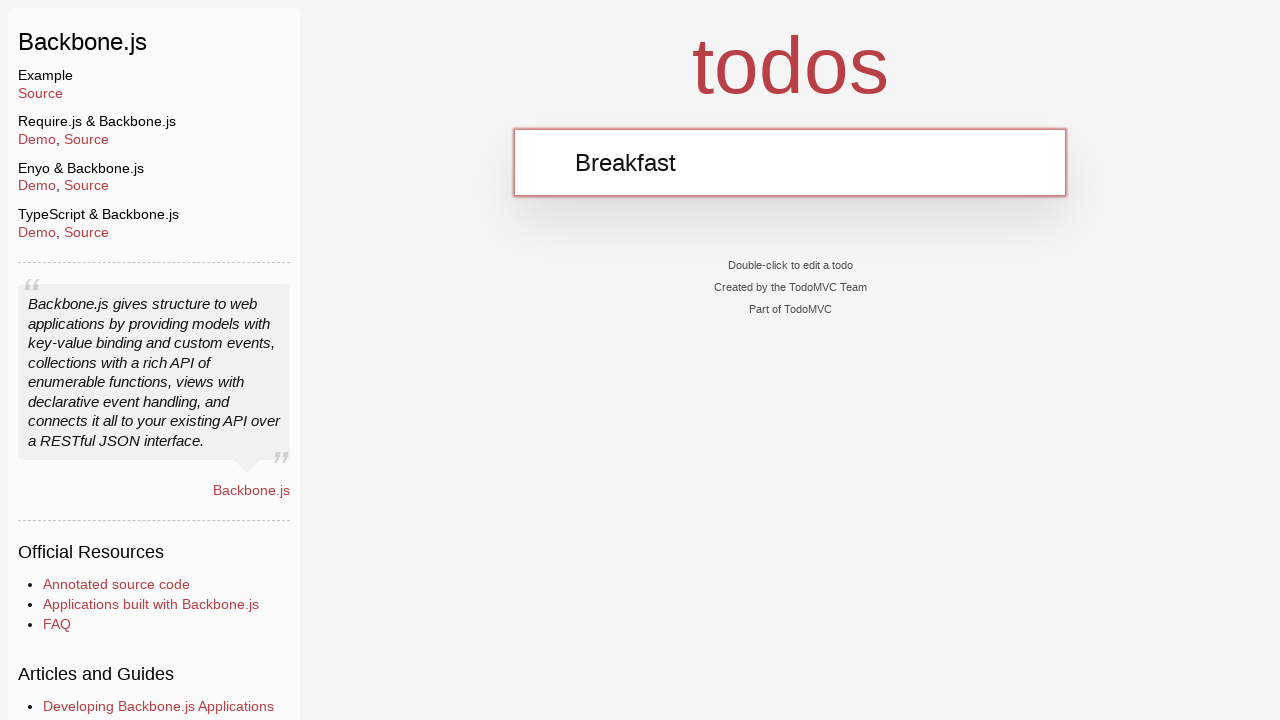

Pressed Enter to create todo item on input[placeholder='What needs to be done?']
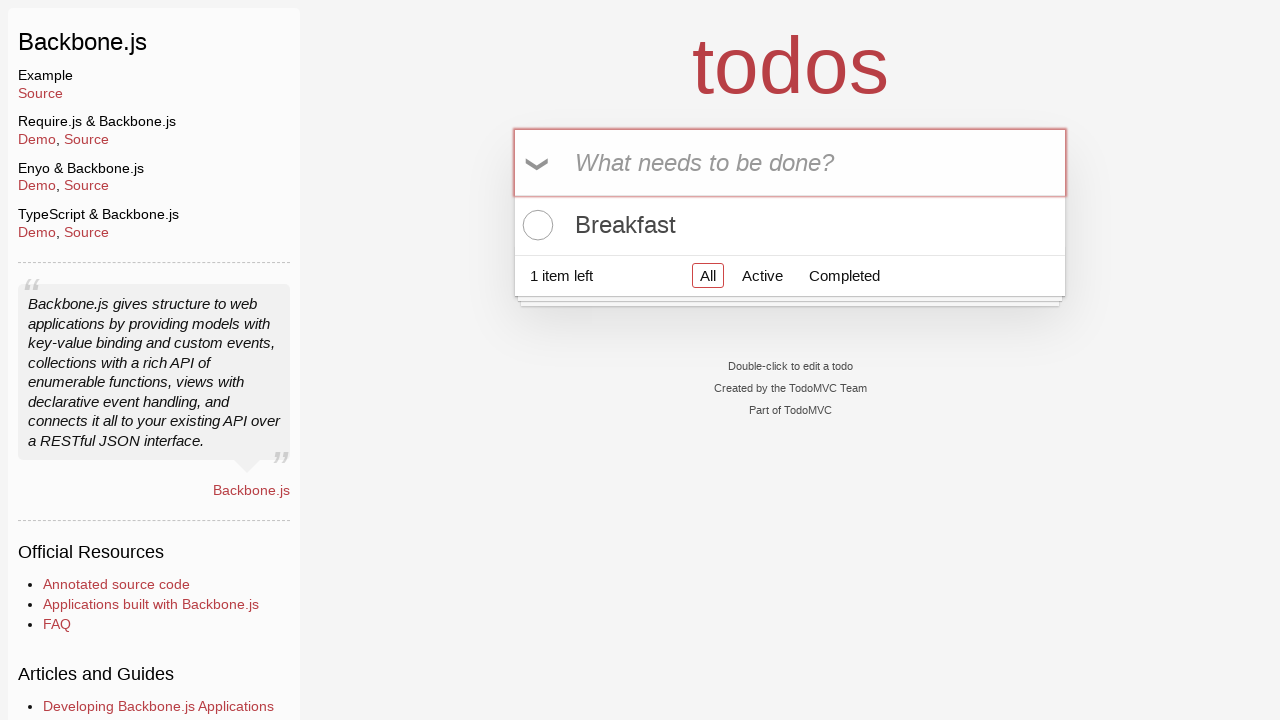

Clicked checkbox to mark 'Breakfast' todo as complete at (535, 225) on xpath=//label[text()='Breakfast']/preceding-sibling::input
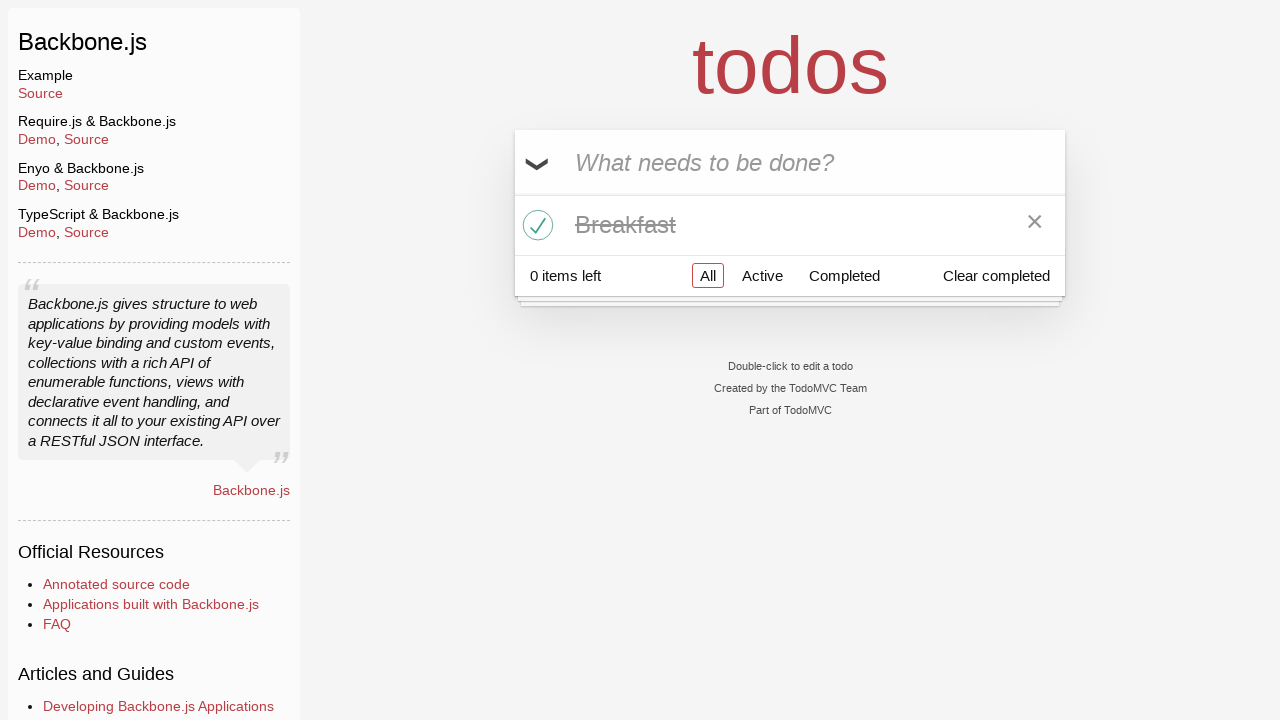

Verified footer shows 0 items left
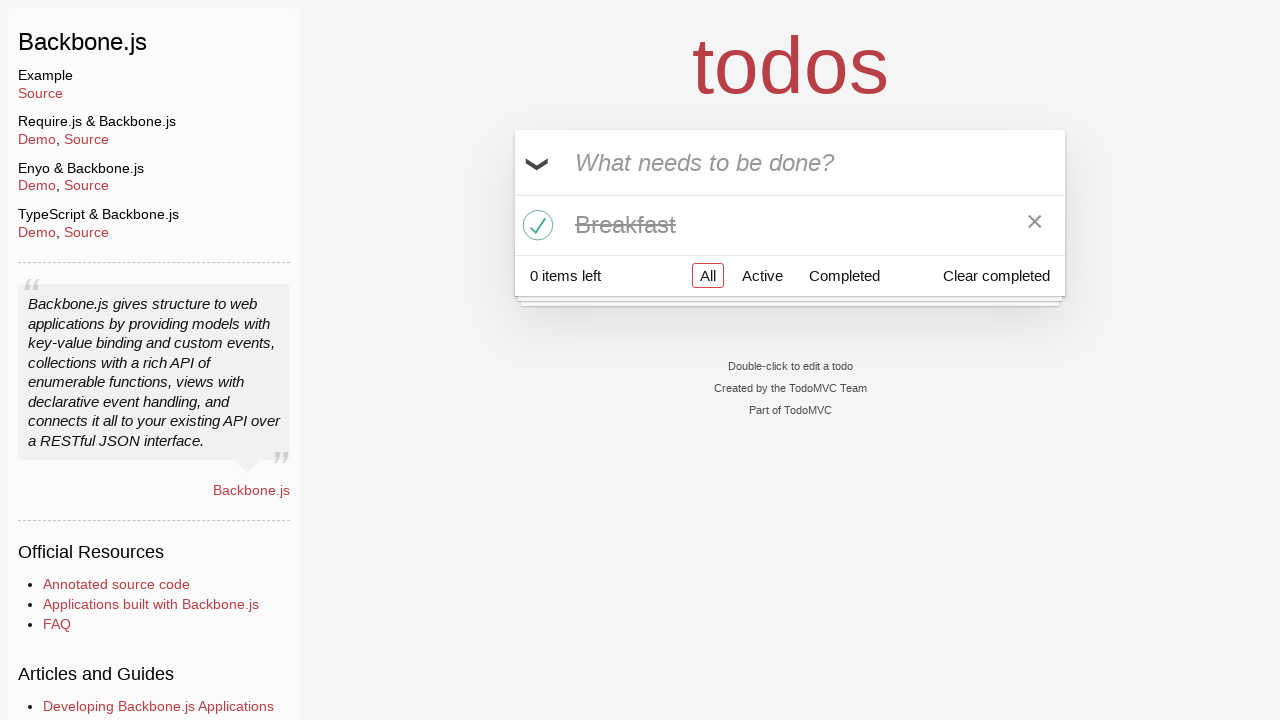

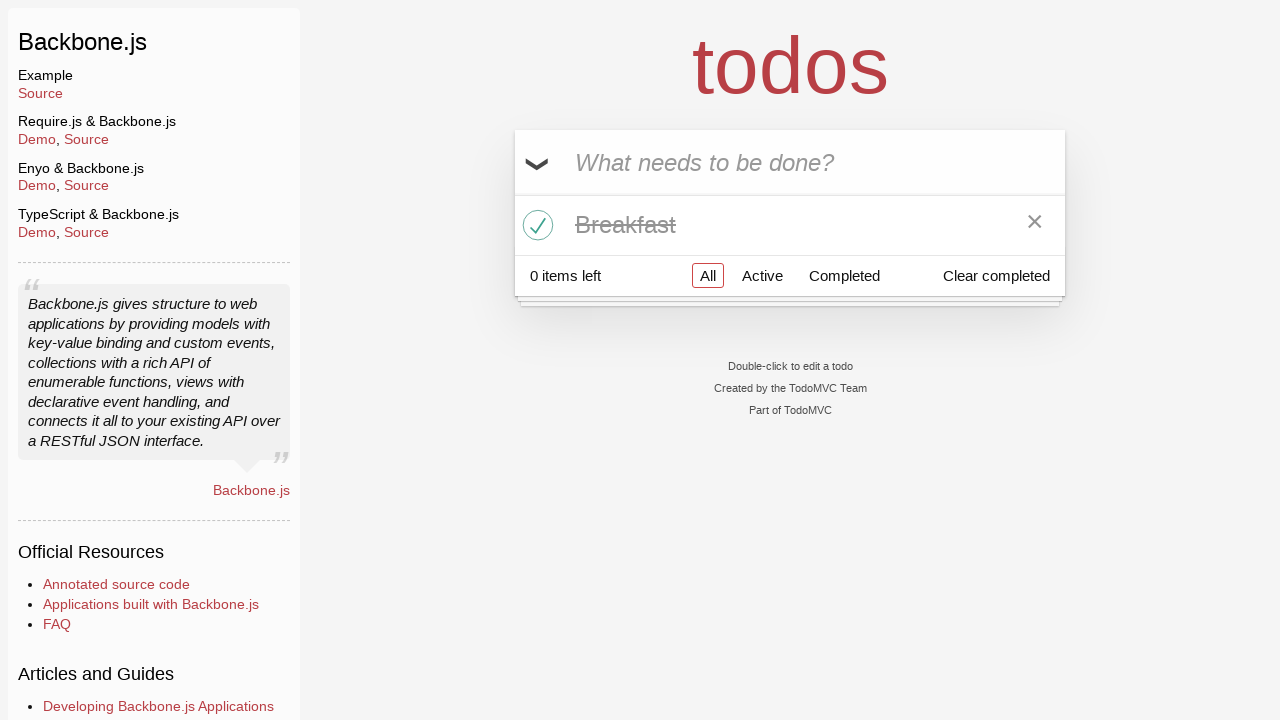